Tests autocomplete functionality by typing "uni" in a search box, selecting "United Kingdom" from the suggestions dropdown, clicking submit, and verifying the result contains the selected country.

Starting URL: https://testcenter.techproeducation.com/index.php?page=autocomplete

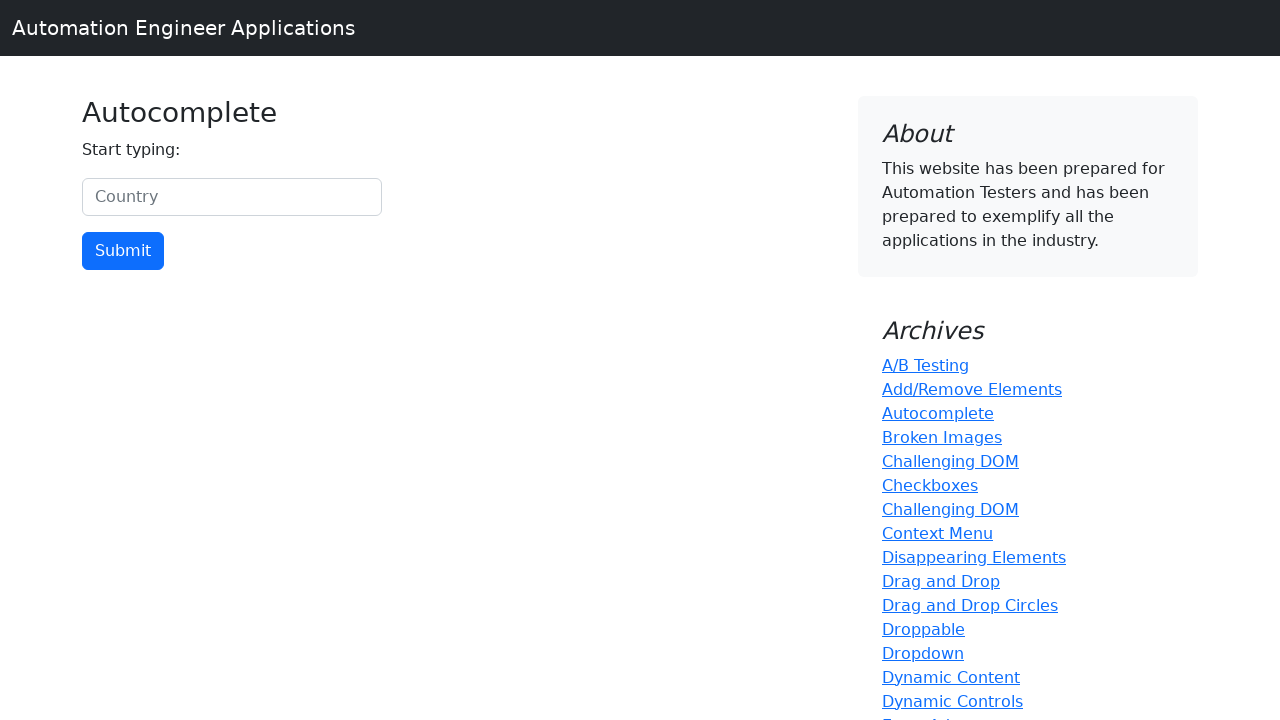

Typed 'uni' in the search box to trigger autocomplete suggestions on #myCountry
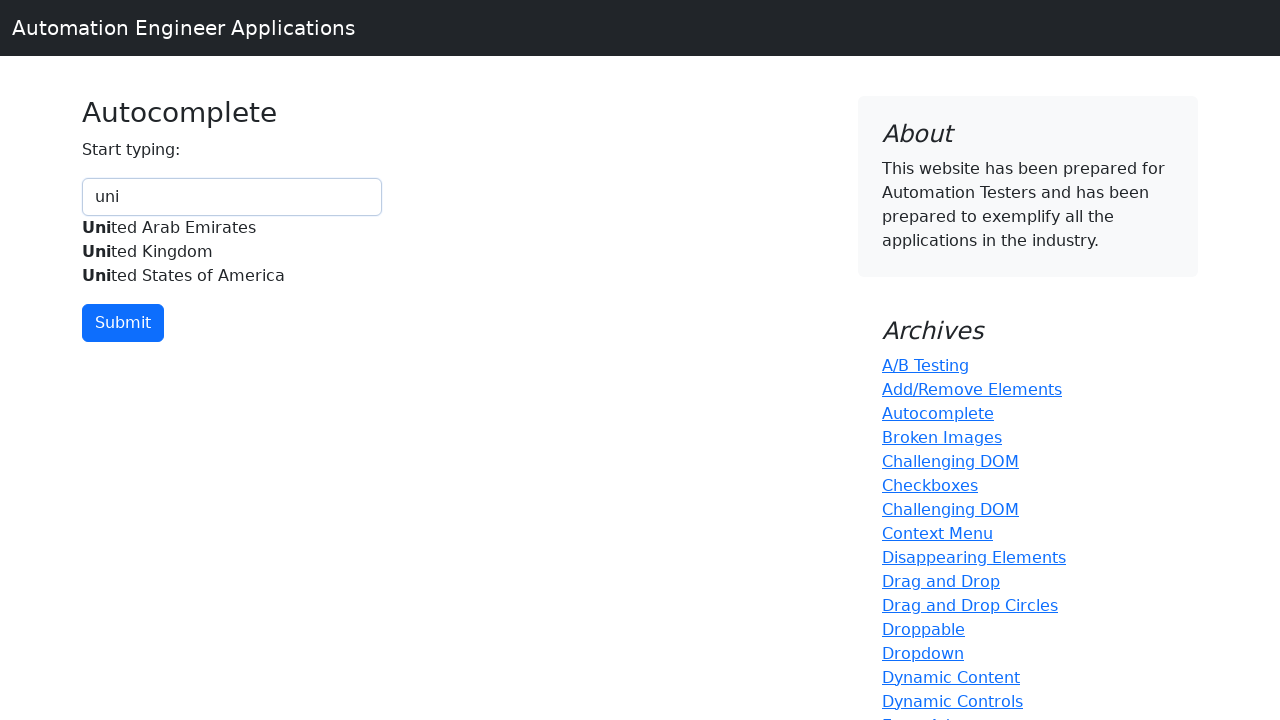

Selected 'United Kingdom' from the autocomplete dropdown at (232, 252) on xpath=//div[@id='myCountryautocomplete-list']//div[.='United Kingdom']
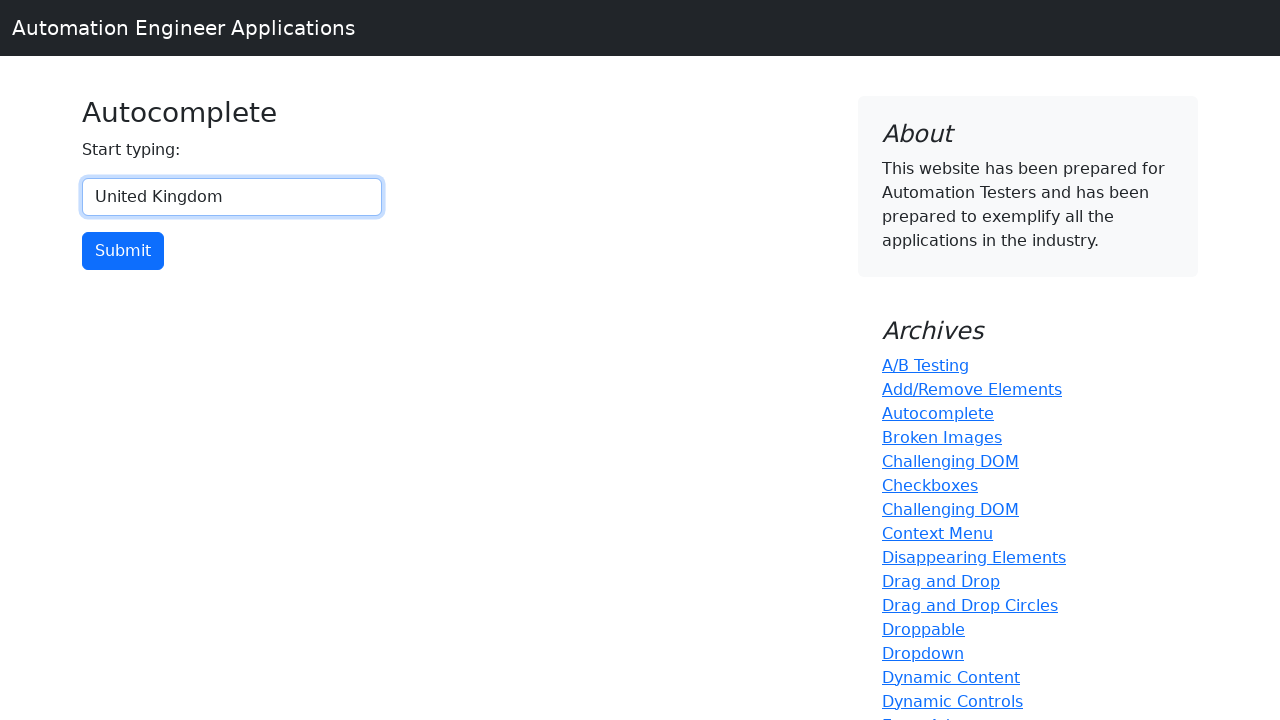

Clicked the submit button to submit the selected country at (123, 251) on input[type='button']
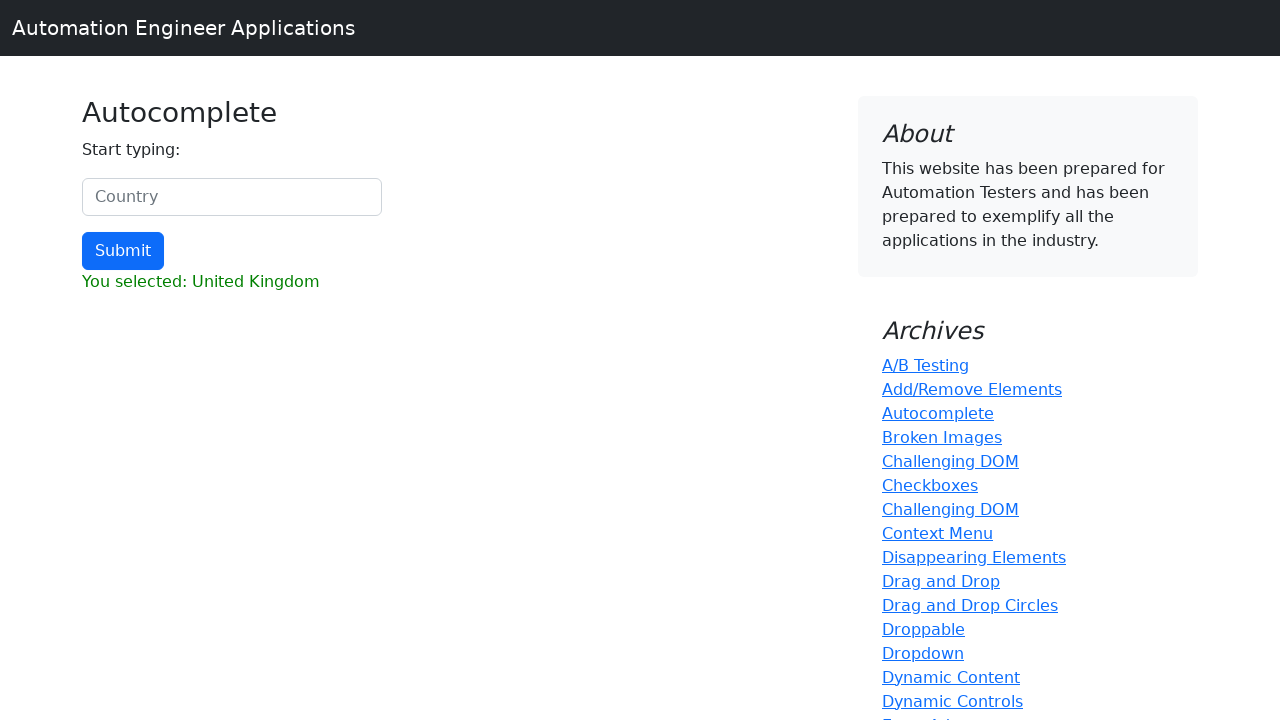

Result section loaded and became visible
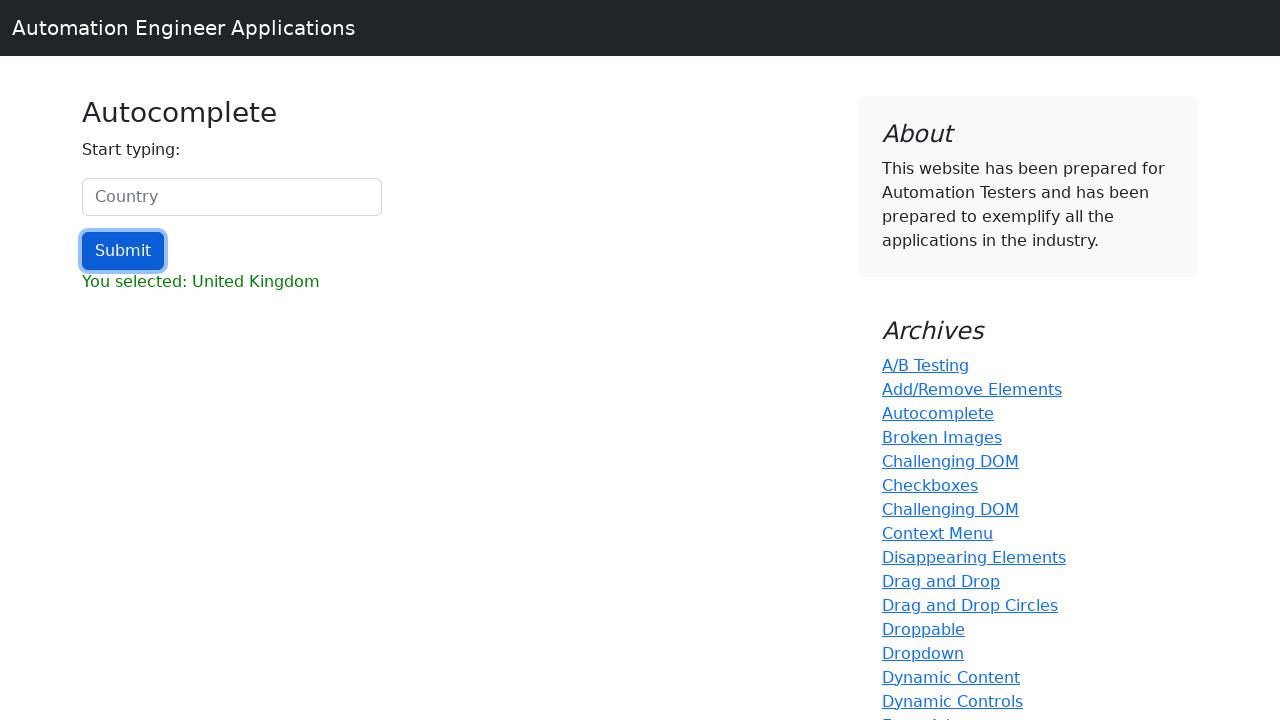

Retrieved result text content
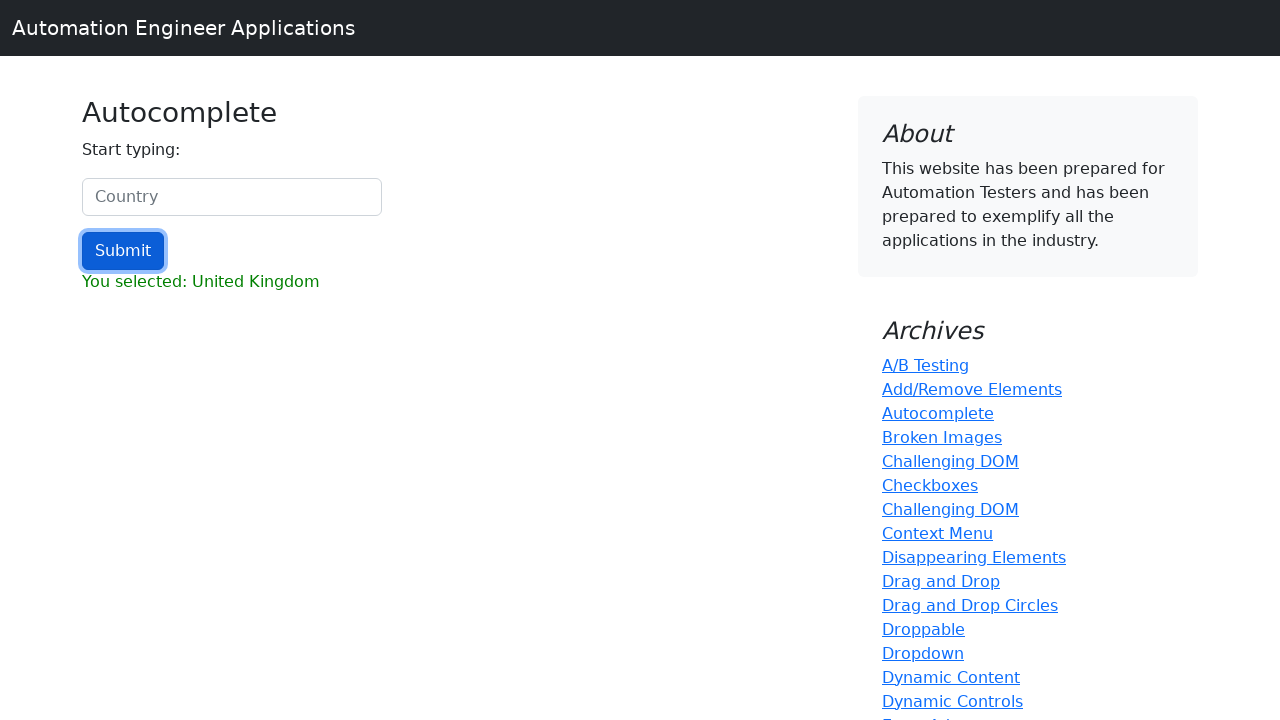

Verified that result contains 'United Kingdom' - assertion passed
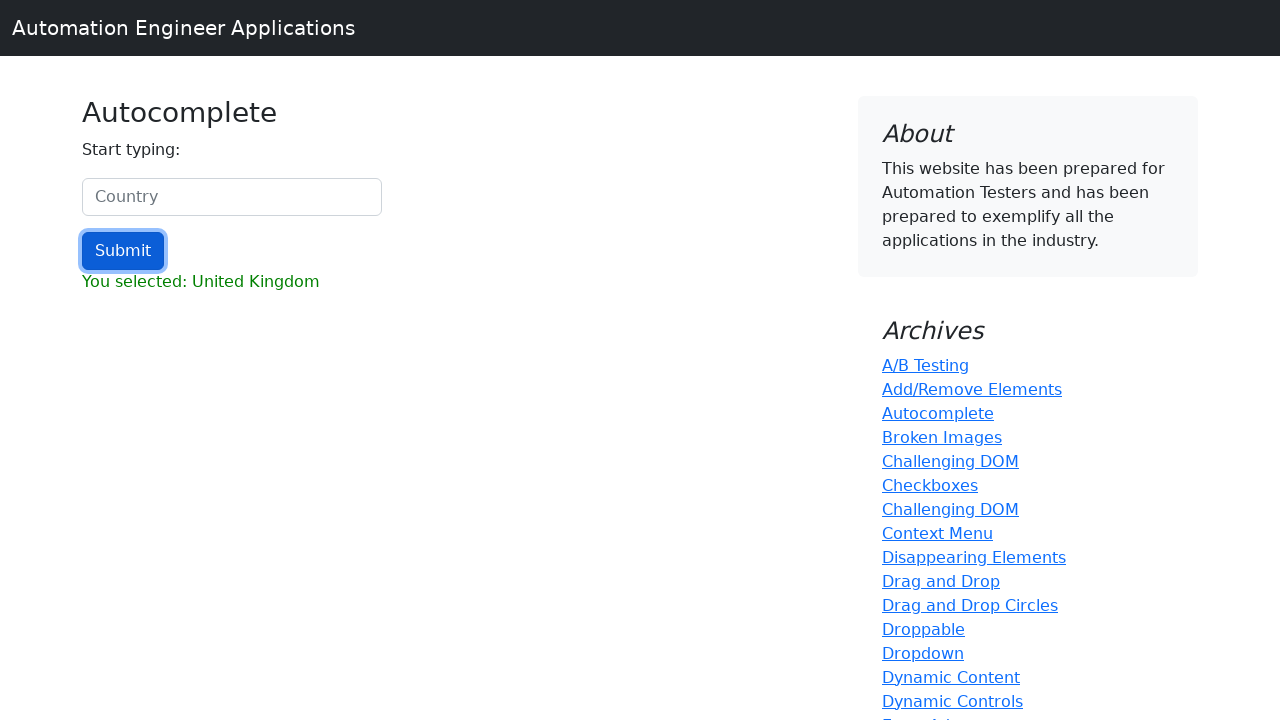

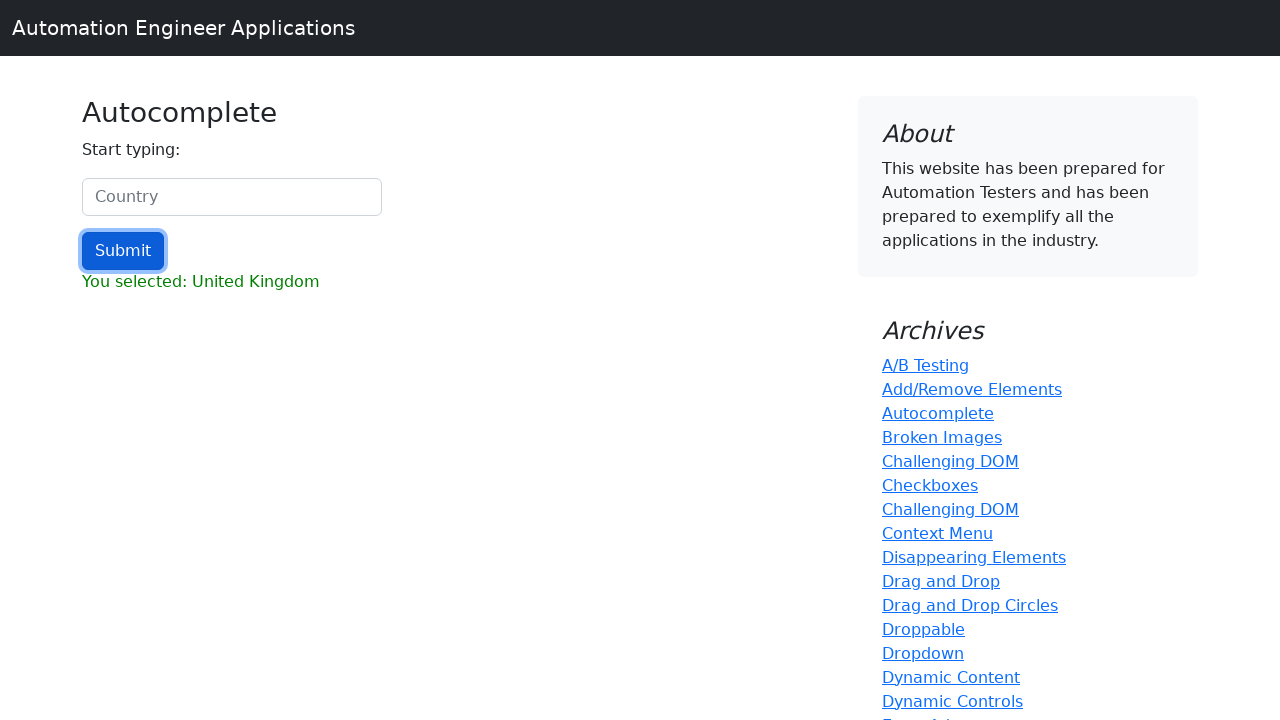